Tests loader functionality by clicking Run button, waiting for loader to complete, then clicking the Close button on the modal

Starting URL: https://demo.automationtesting.in/Loader.html

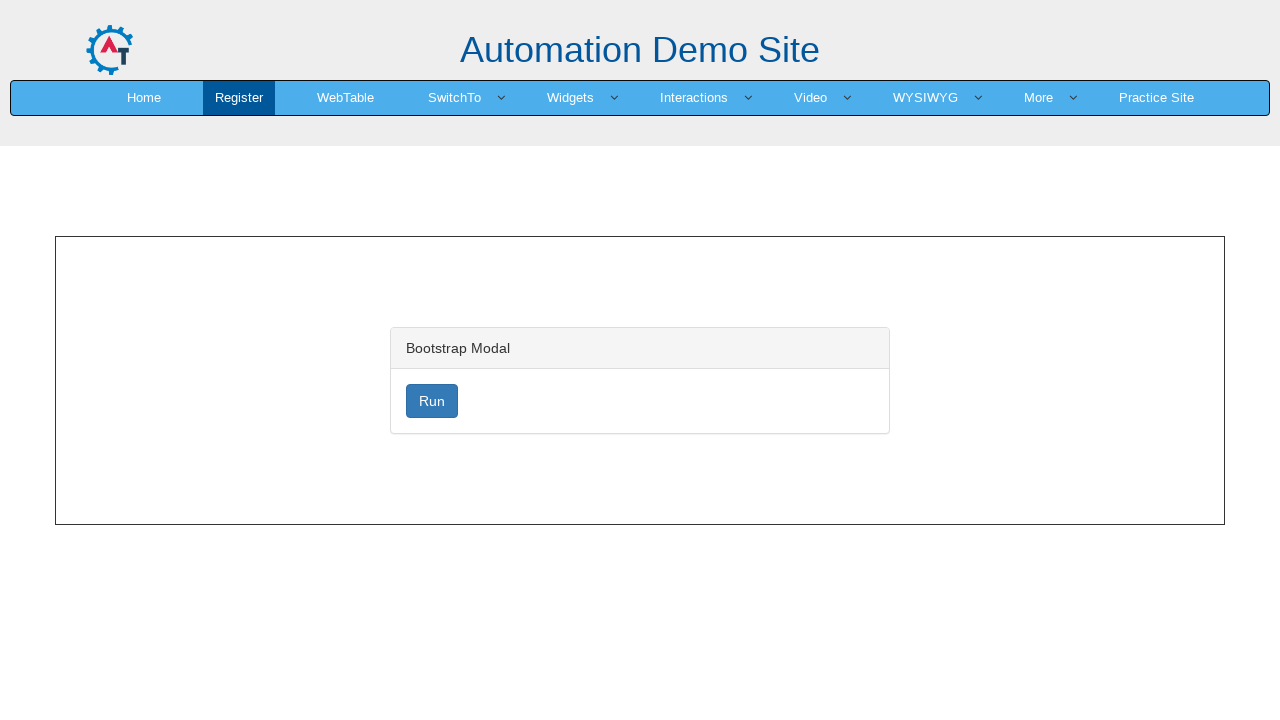

Navigated to loader demo page
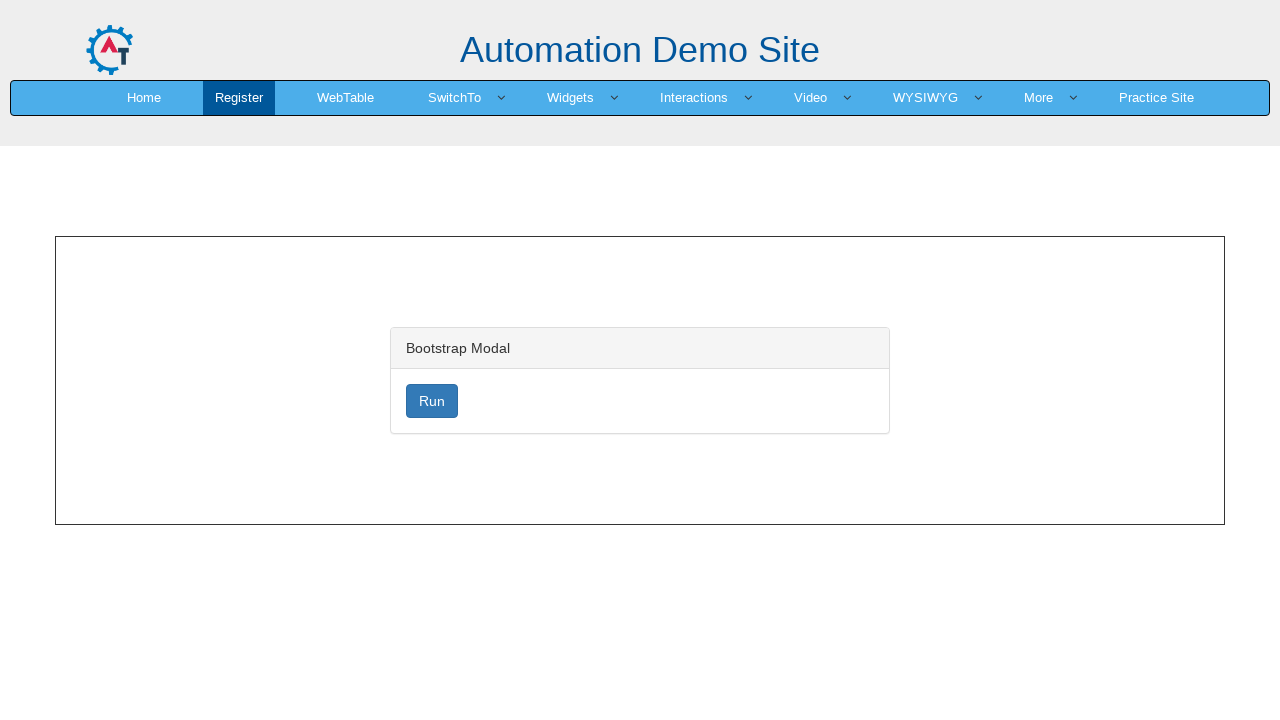

Clicked Run button to trigger loader at (432, 401) on xpath=//button[text()='Run']
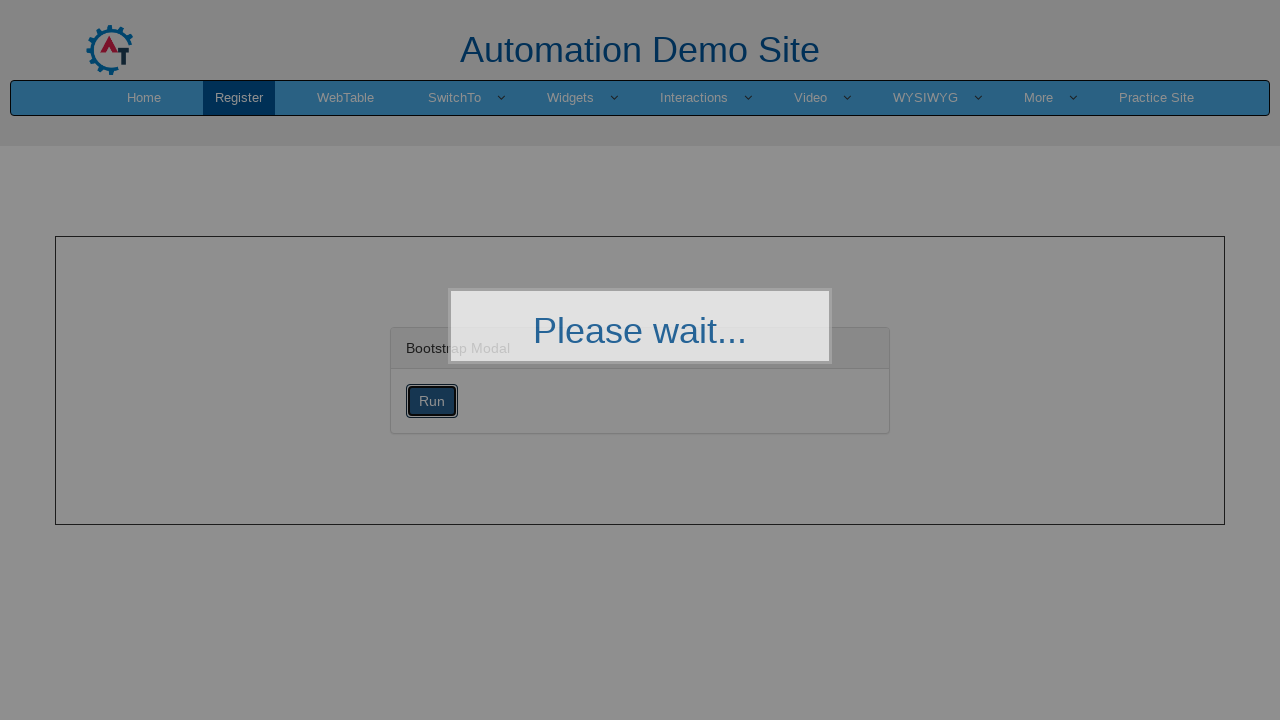

Waited for loader to complete and Close button to become visible
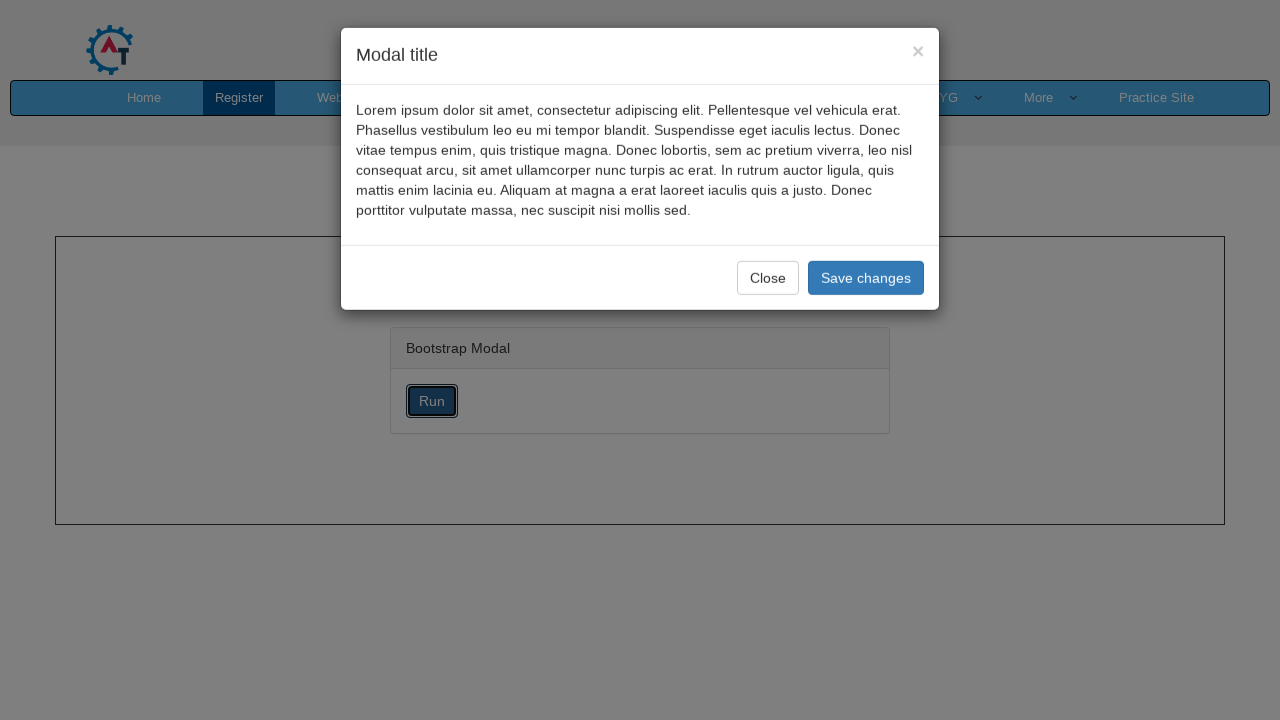

Clicked Close button to dismiss modal at (768, 281) on xpath=//button[text()='Close']
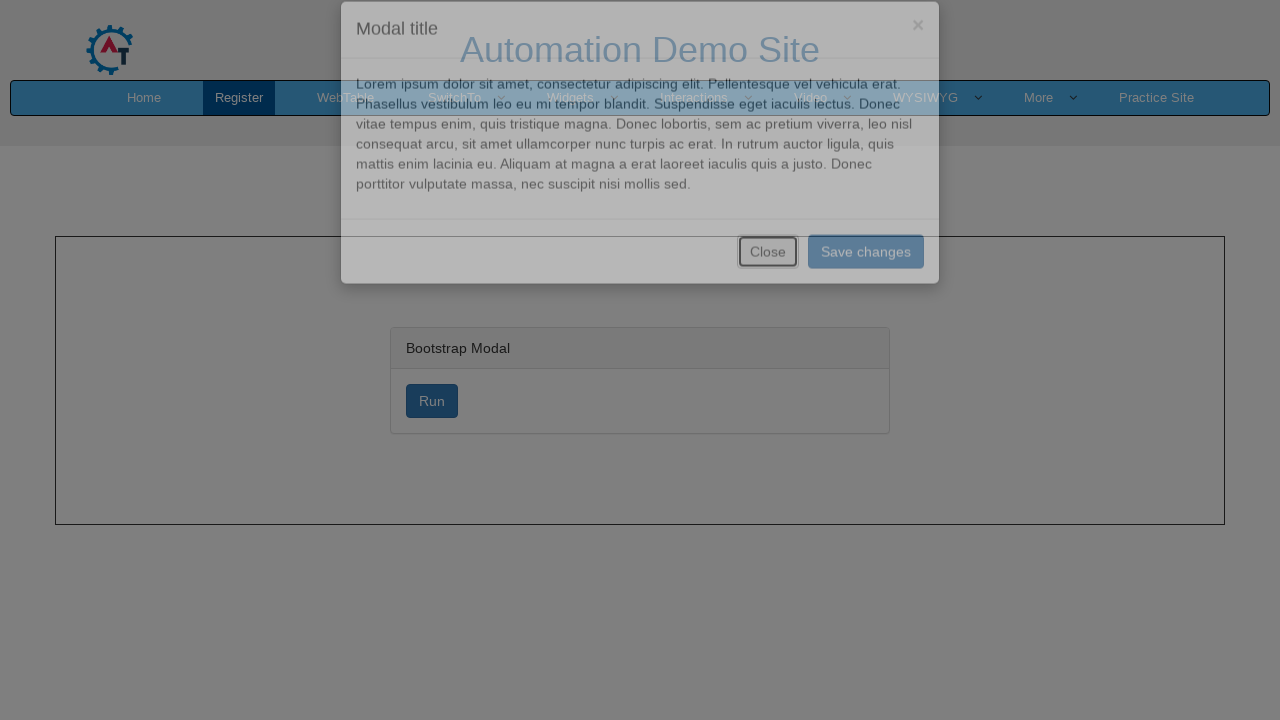

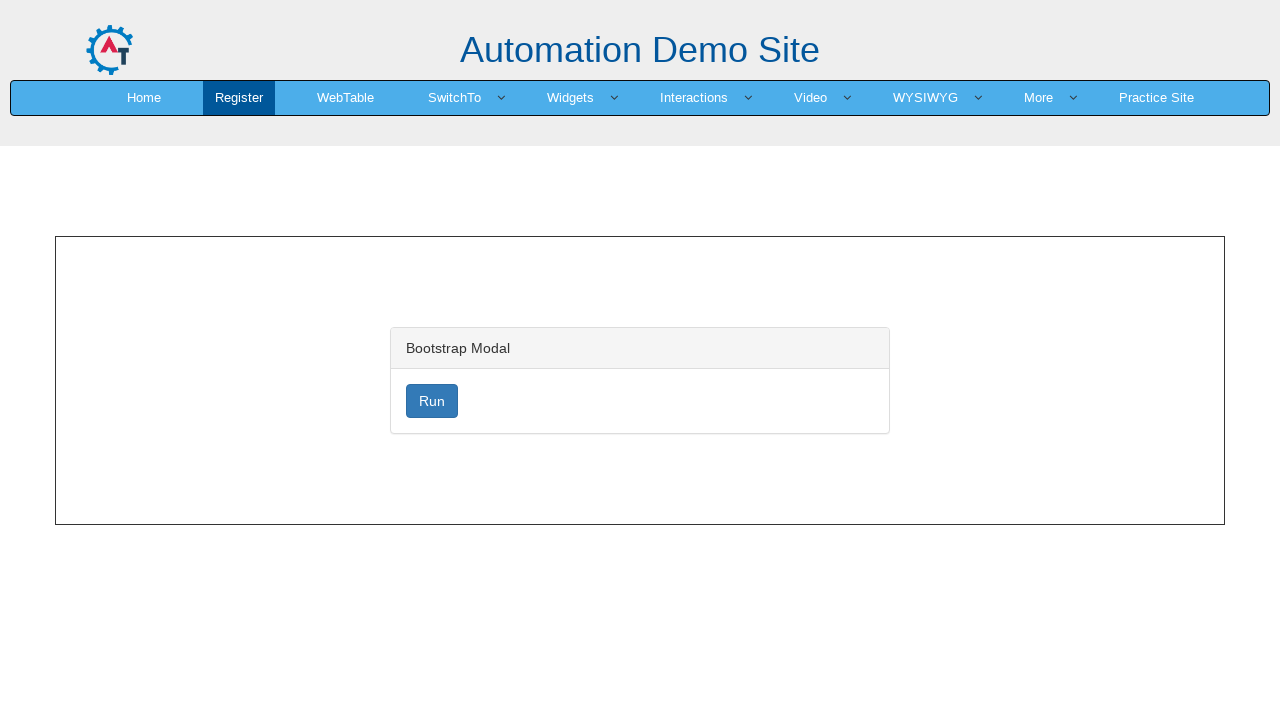